Tests JavaScript alert handling including accepting alerts, dismissing confirmations, and entering text in prompts

Starting URL: https://the-internet.herokuapp.com/javascript_alerts

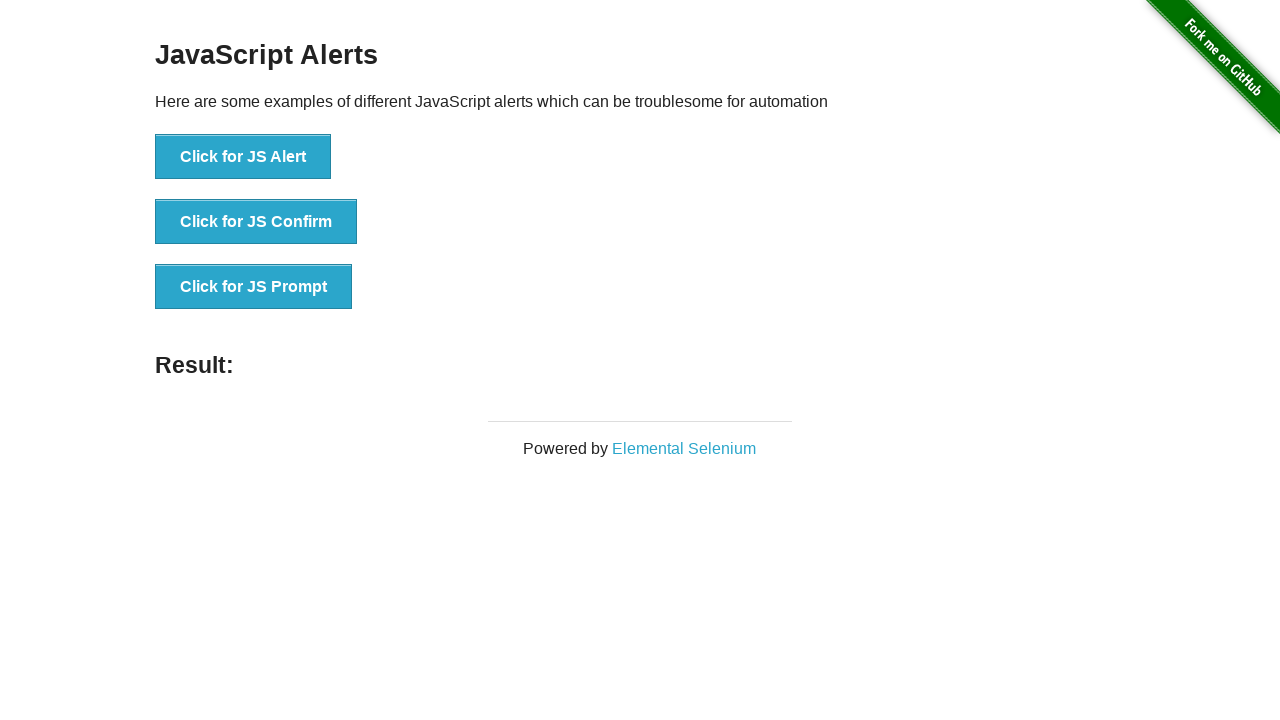

Clicked JavaScript alert button at (243, 157) on xpath=//button[contains(@onclick,'jsAlert')]
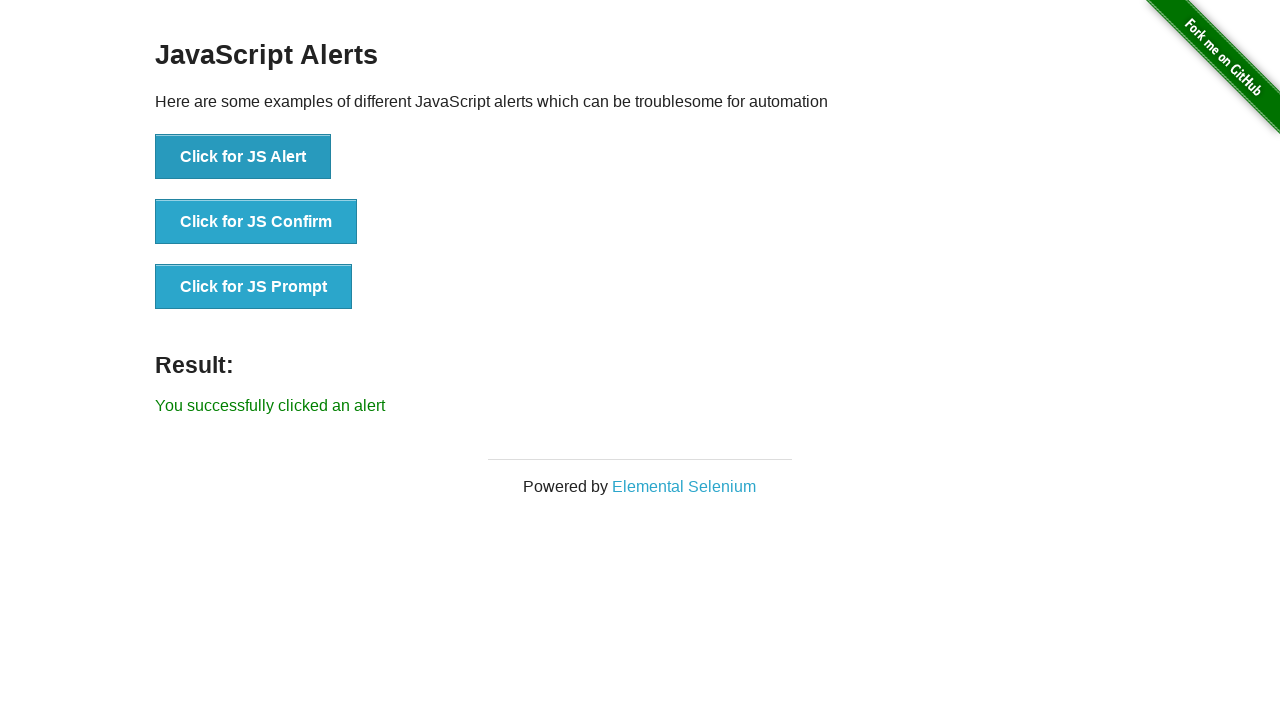

Set up dialog handler to accept alerts
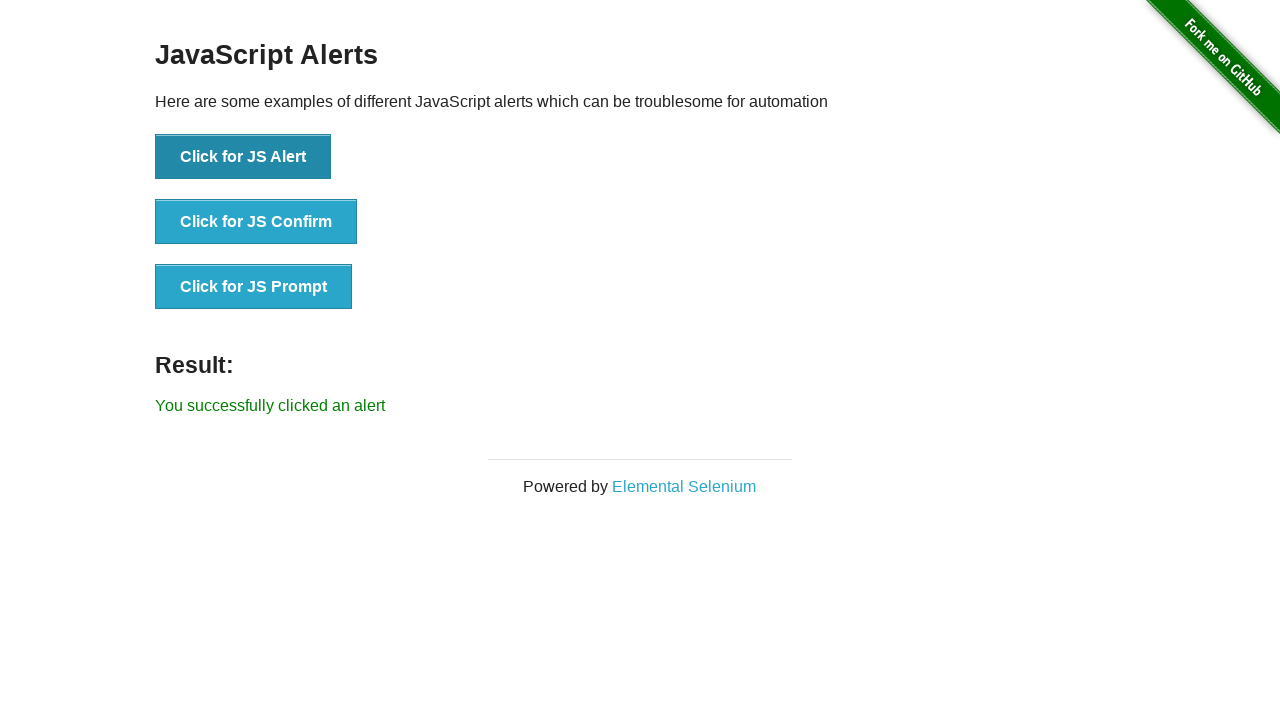

Alert result message appeared
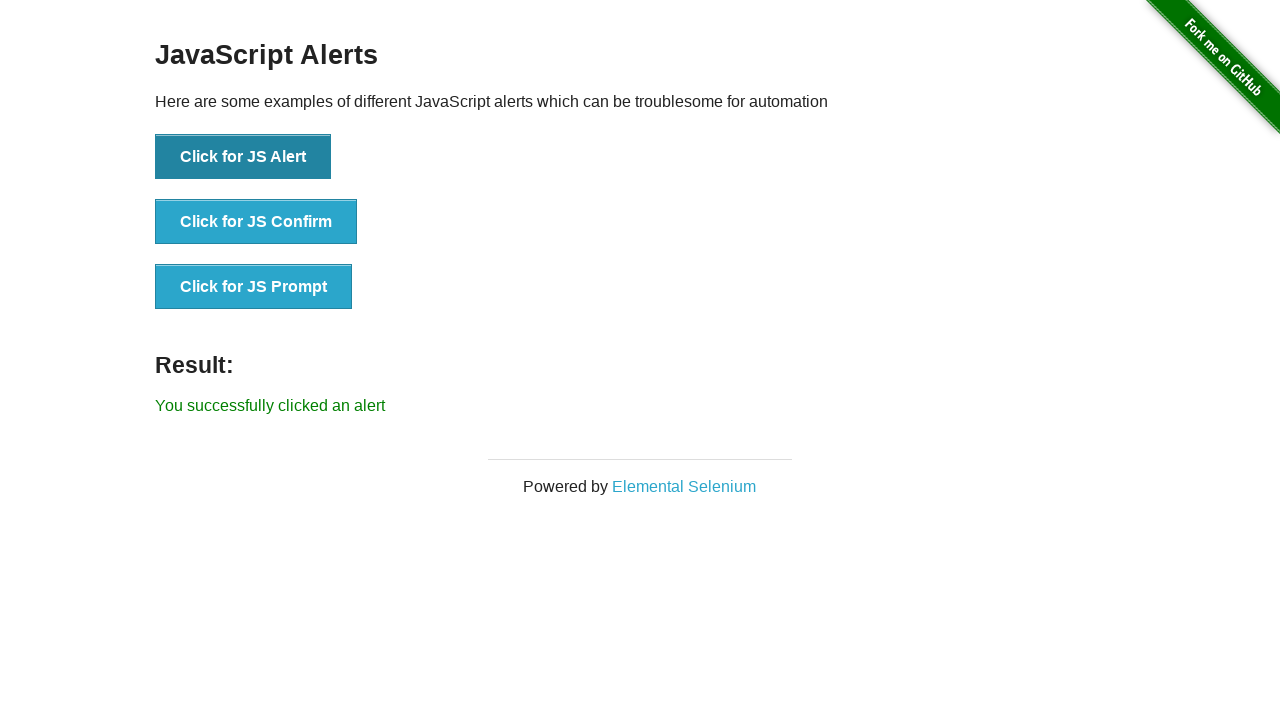

Clicked JavaScript confirm button at (256, 222) on xpath=//button[contains(@onclick,'jsConfirm')]
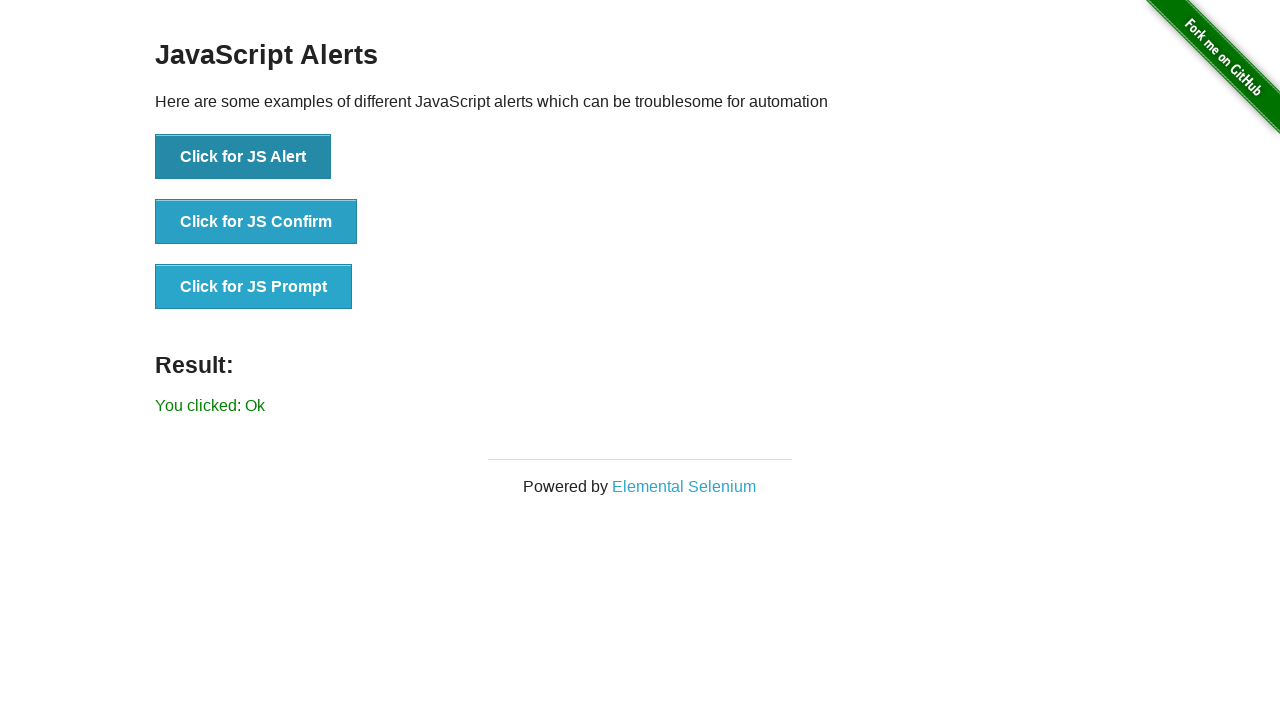

Set up dialog handler to dismiss confirmation
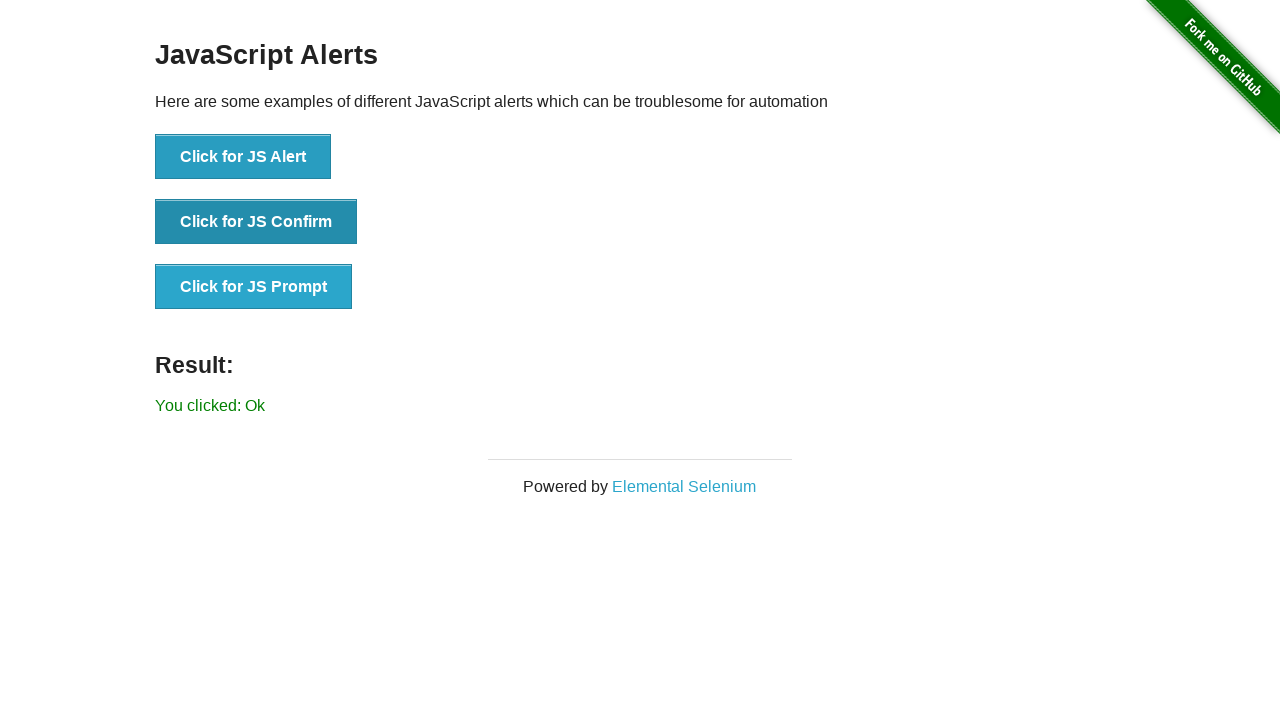

Confirmation result message appeared
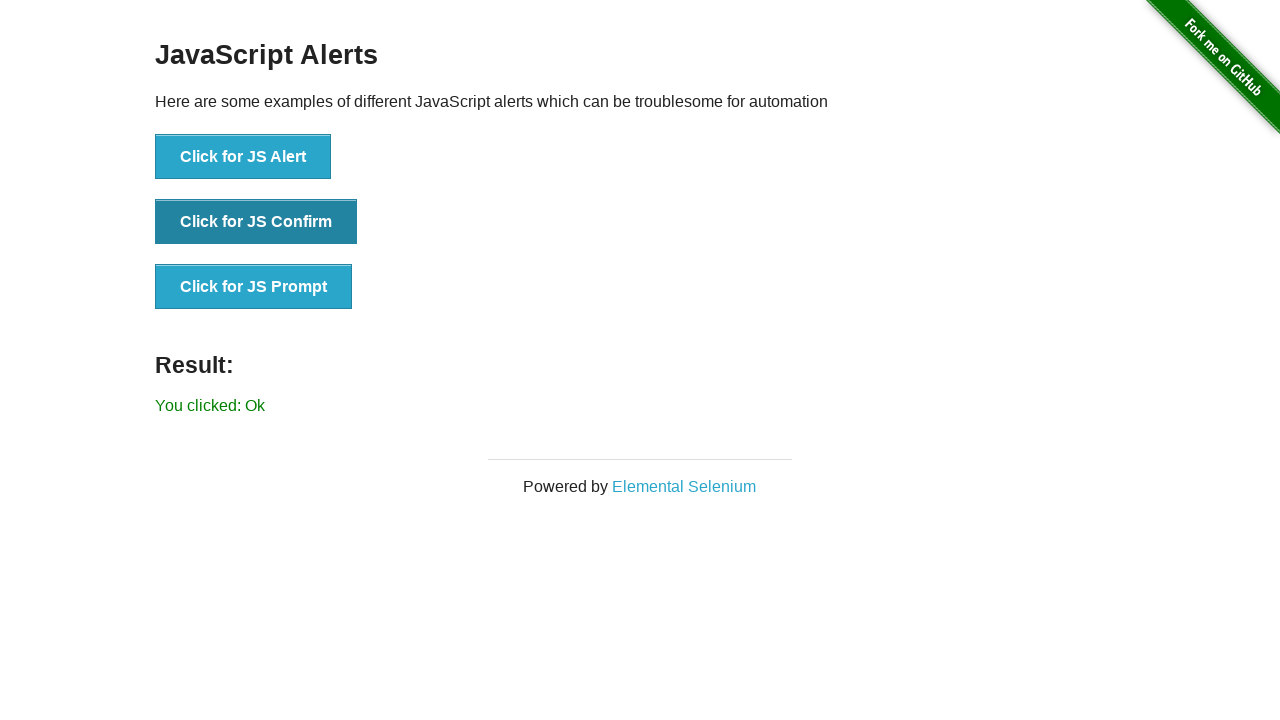

Clicked JavaScript prompt button at (254, 287) on xpath=//button[contains(@onclick,'jsPrompt')]
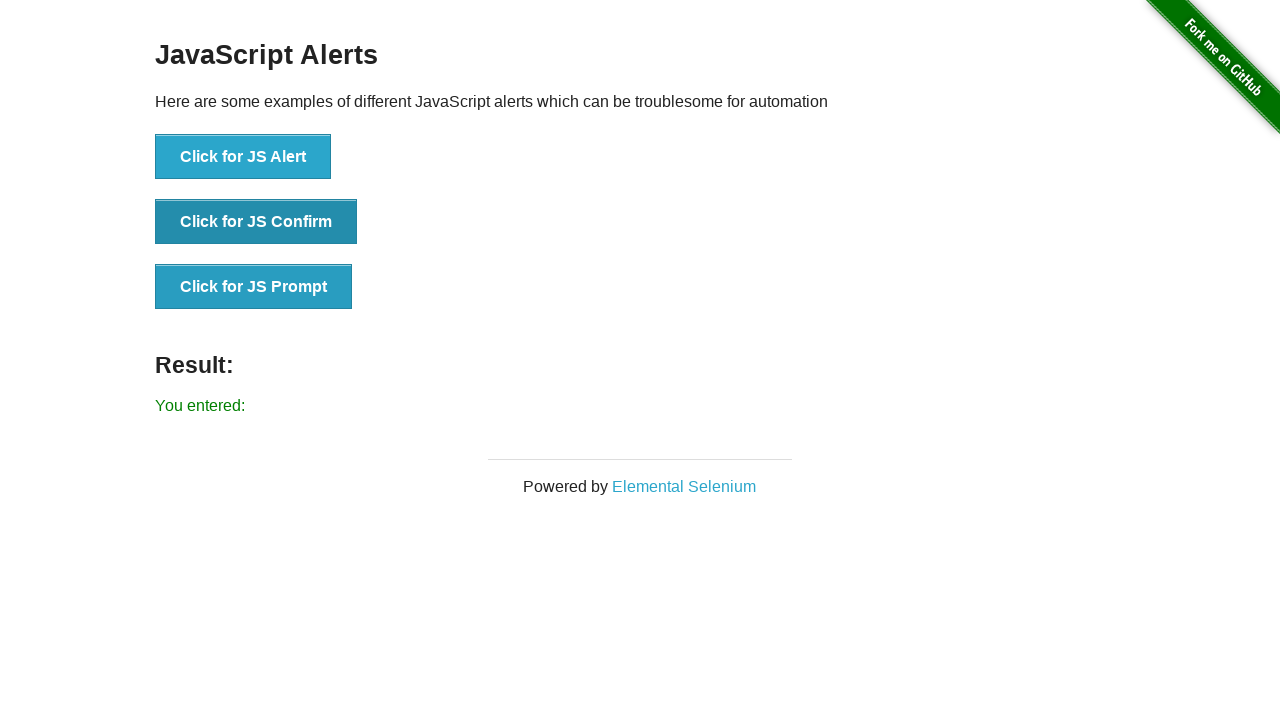

Set up dialog handler to enter text 'I love Selenium' in prompt and accept
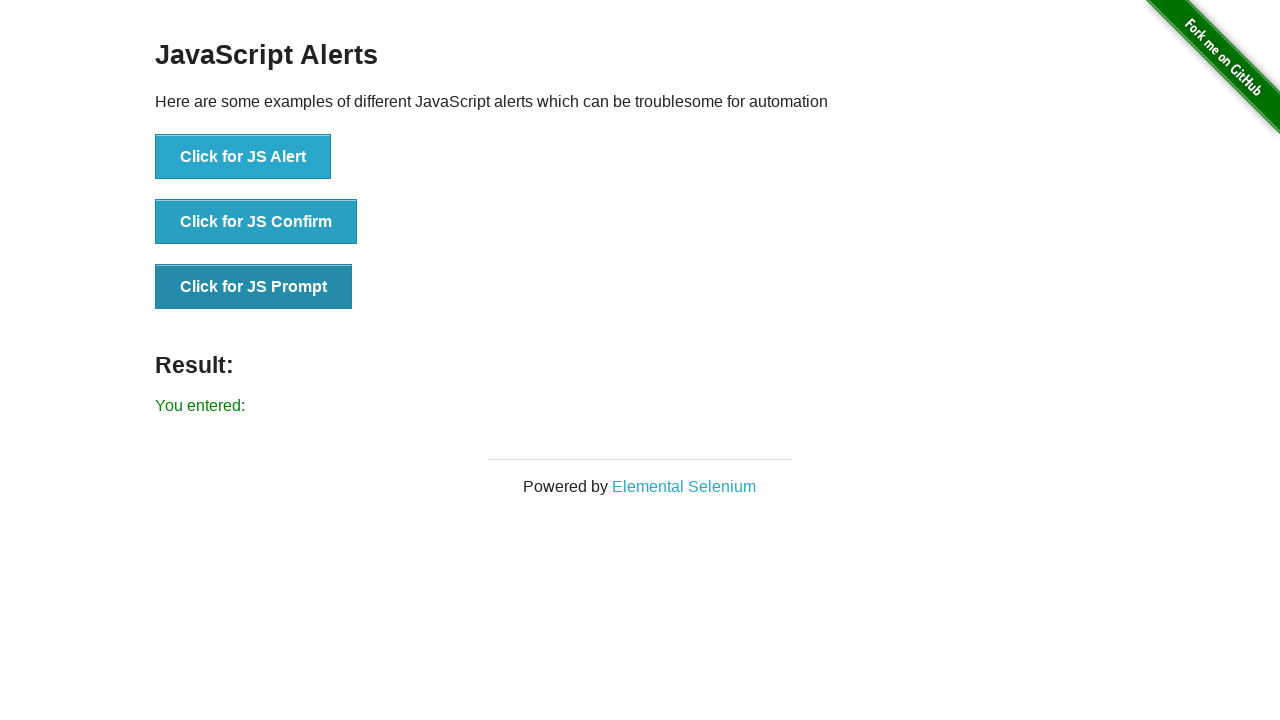

Prompt result message appeared
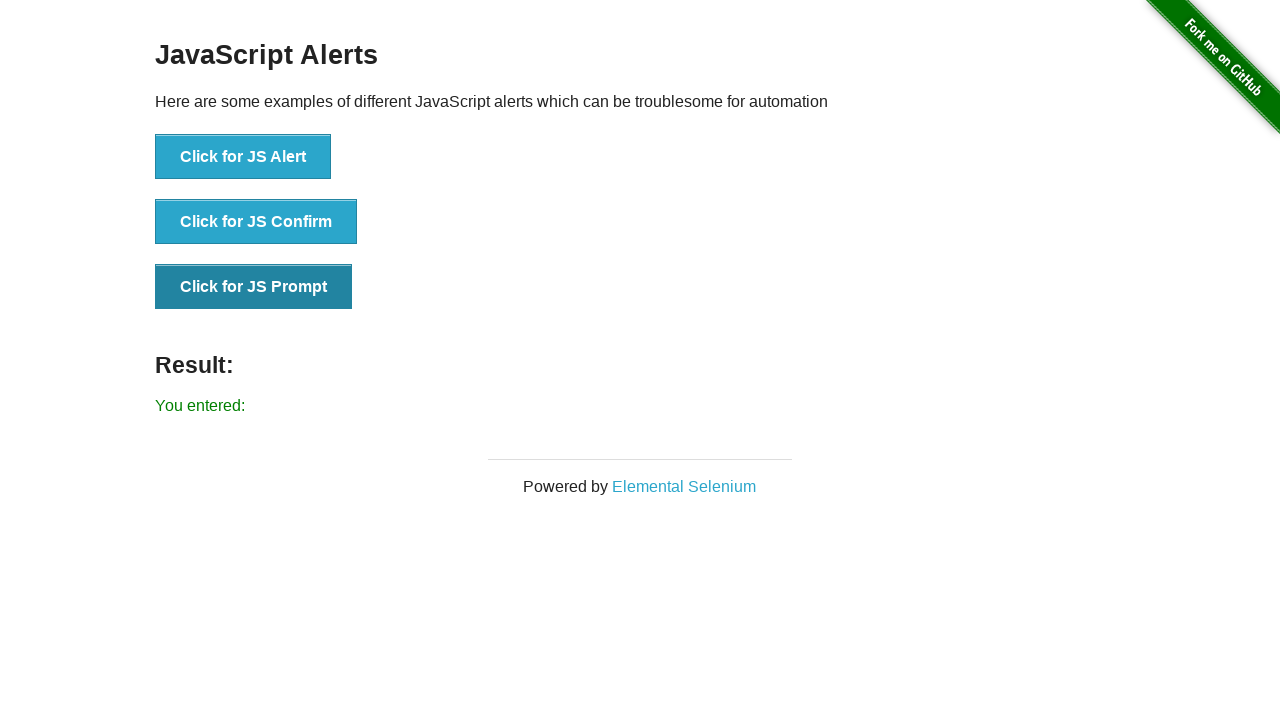

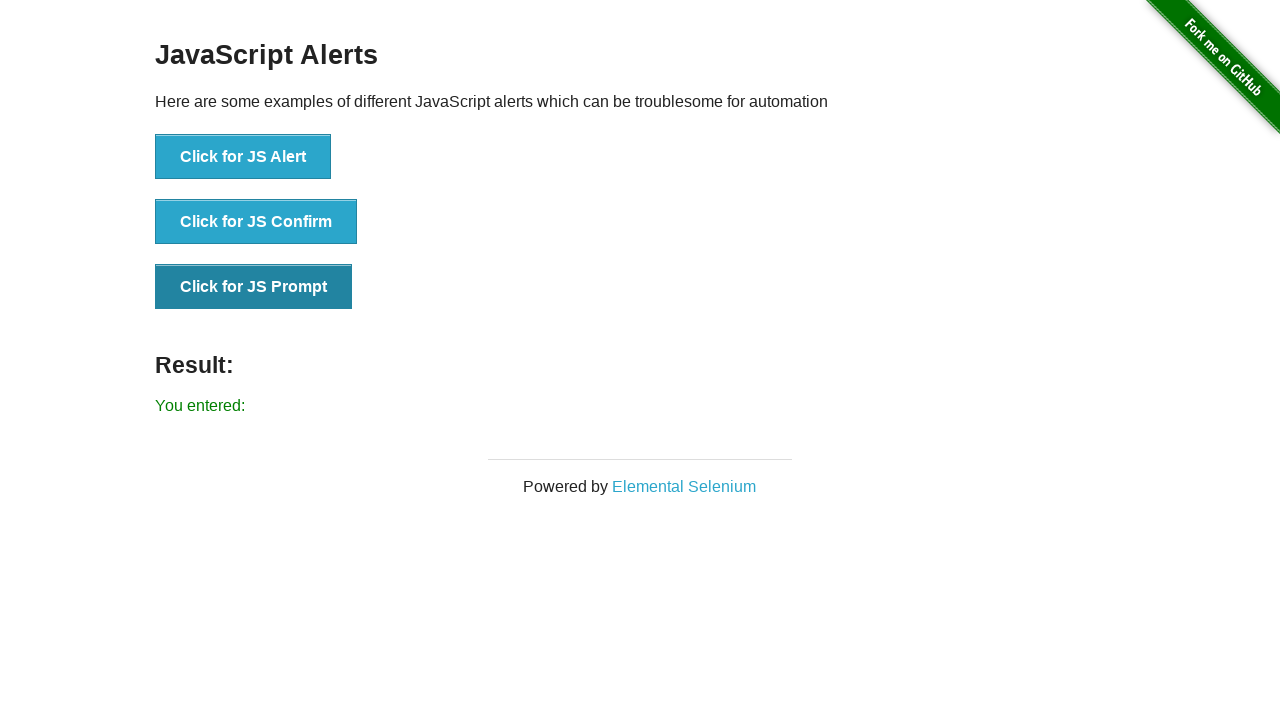